Tests scrolling to an element and filling form fields including name and date inputs

Starting URL: https://formy-project.herokuapp.com/scroll

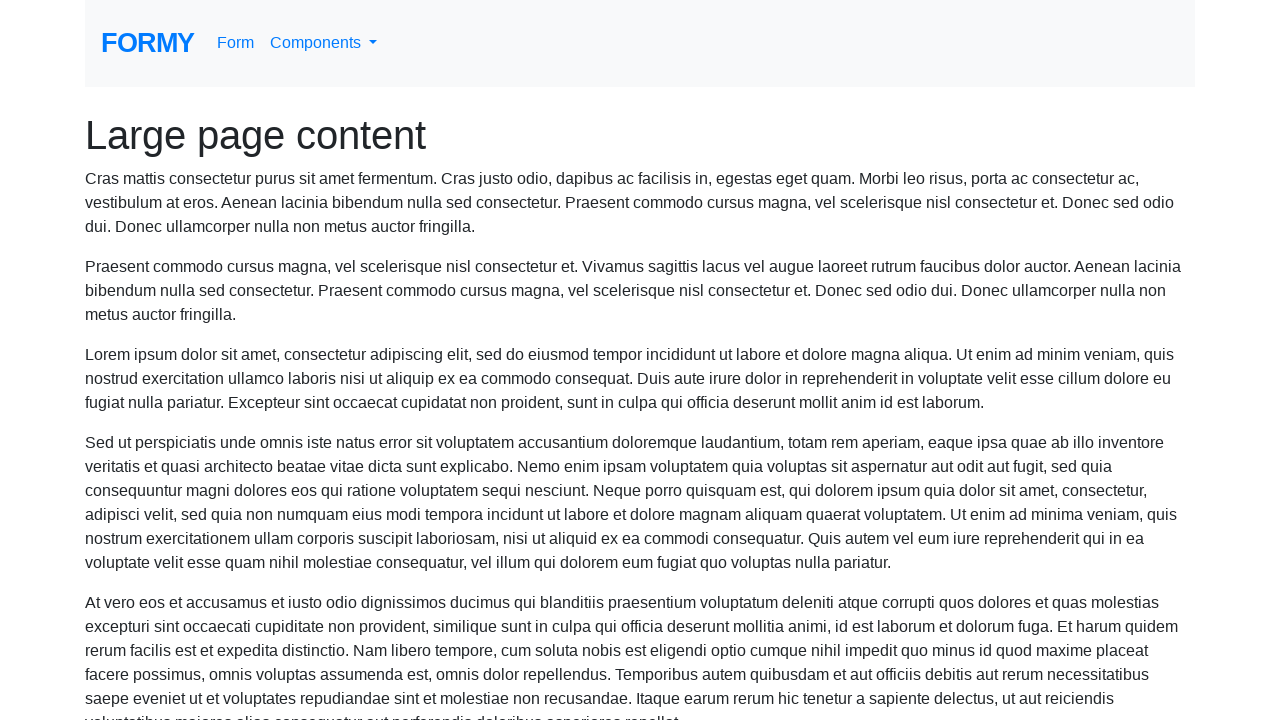

Located name input field
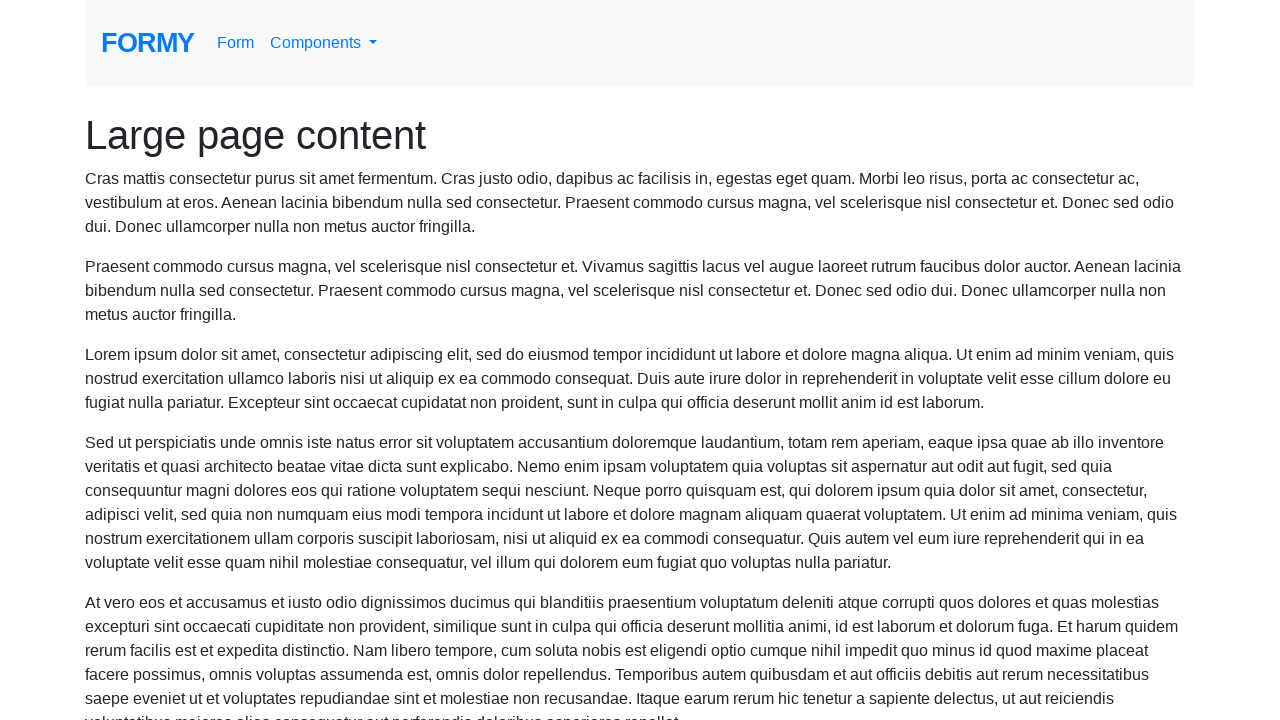

Scrolled to name field
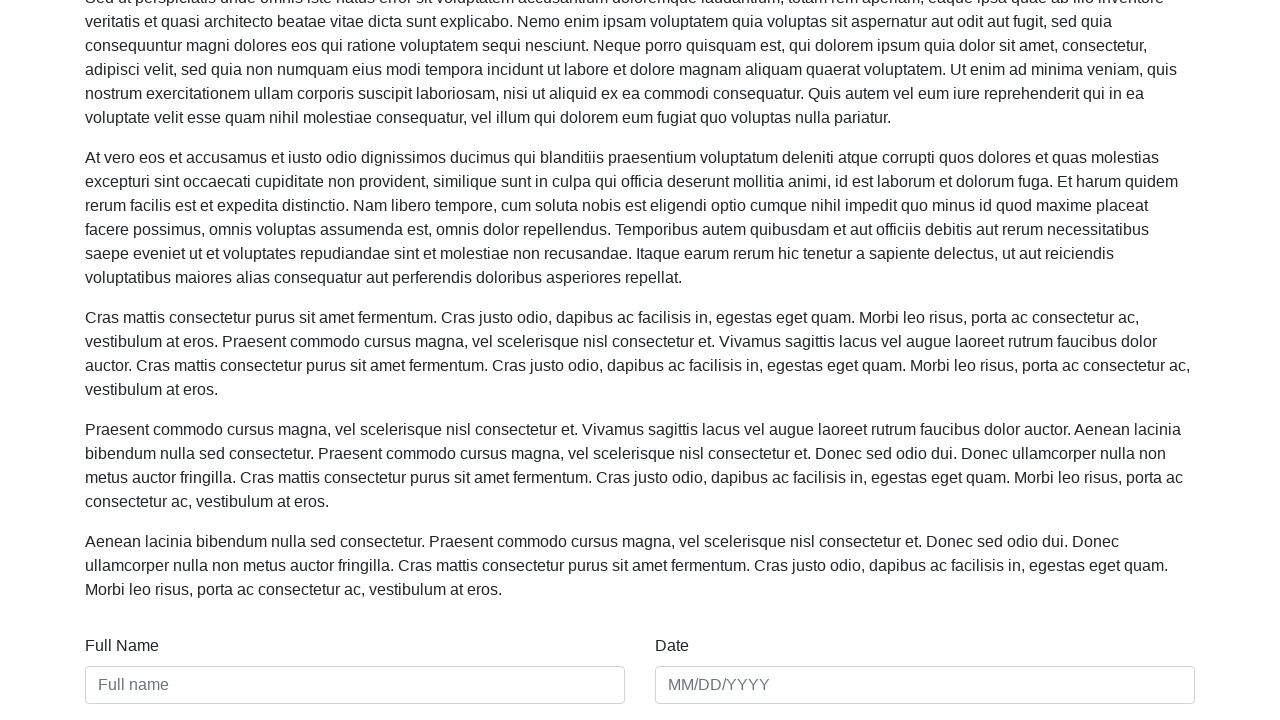

Filled name field with 'Marcone Santos' on #name
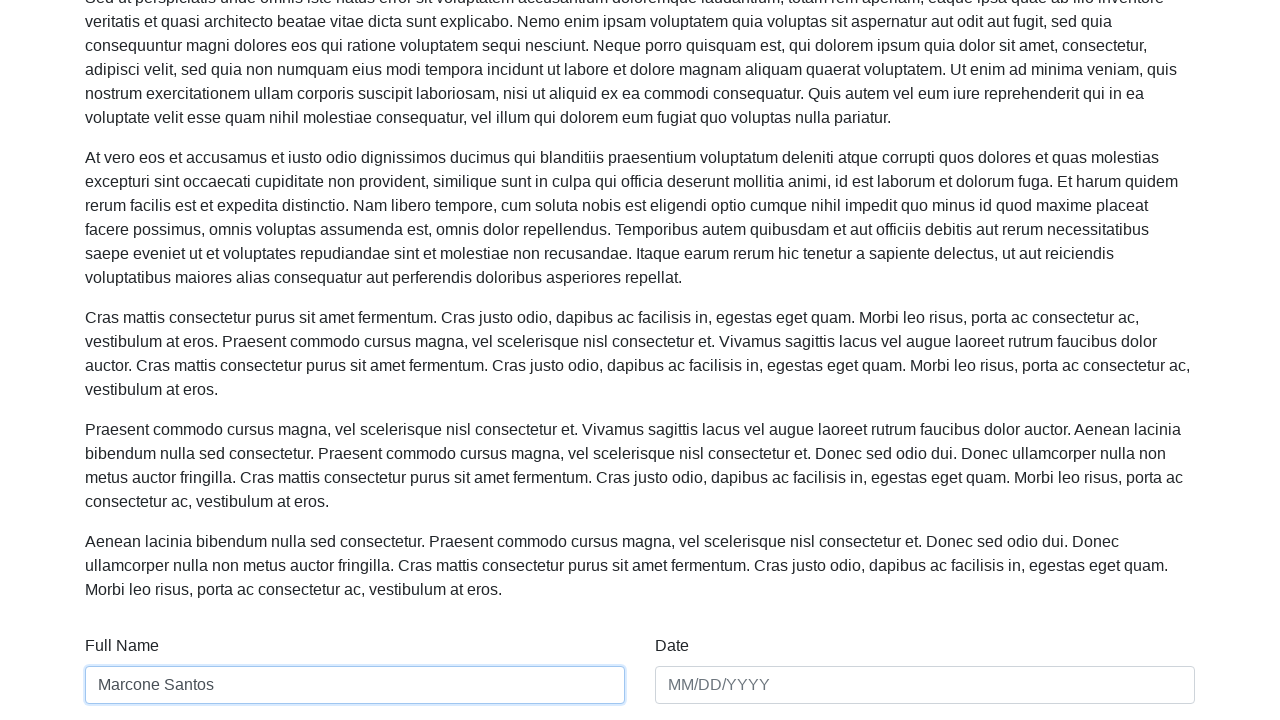

Filled date field with '01/01/2020' on #date
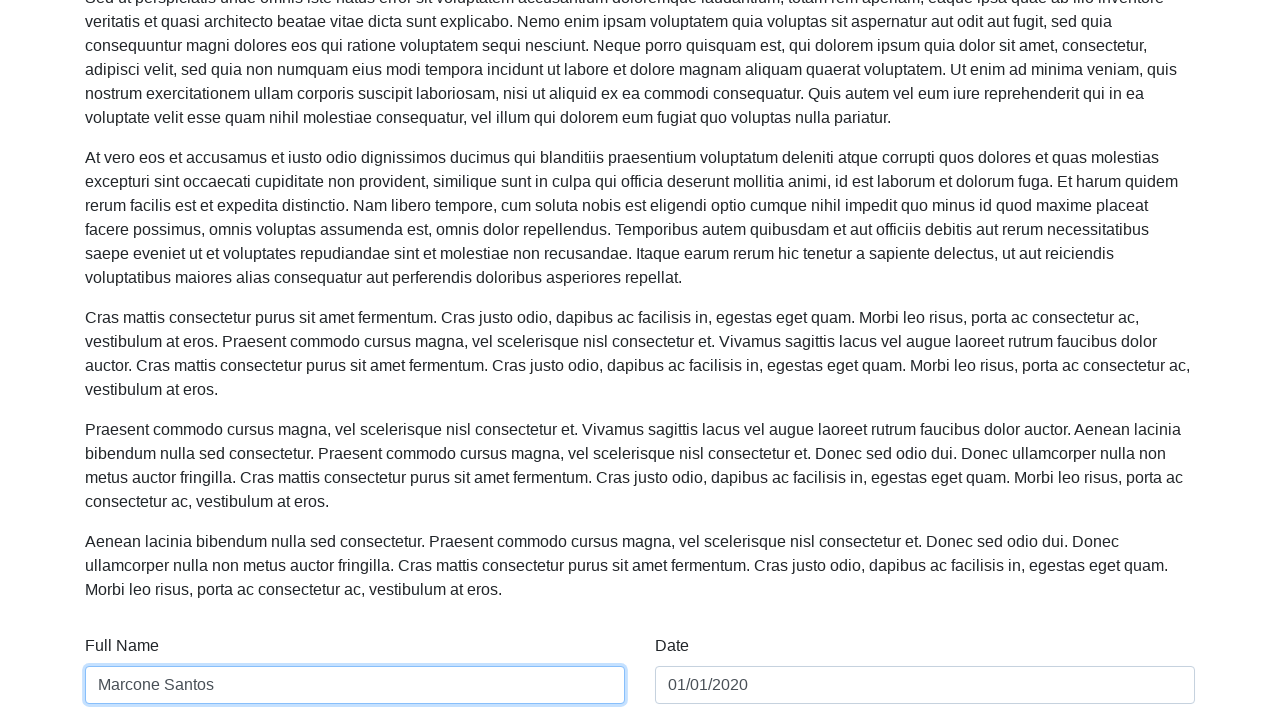

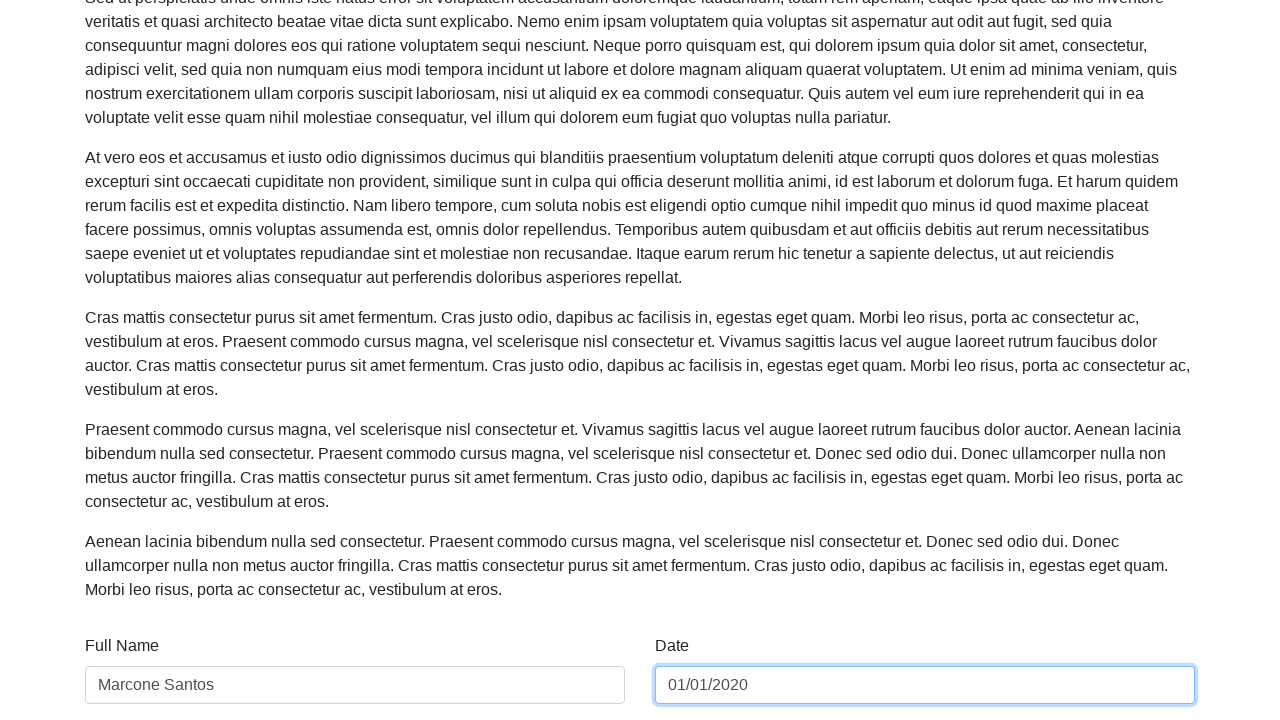